Tests the currency switching functionality on an OpenCart demo site by navigating to the Mac product category and switching between Dollar, Euro, and Pound Sterling currencies to verify prices update correctly.

Starting URL: http://opencart.abstracta.us/

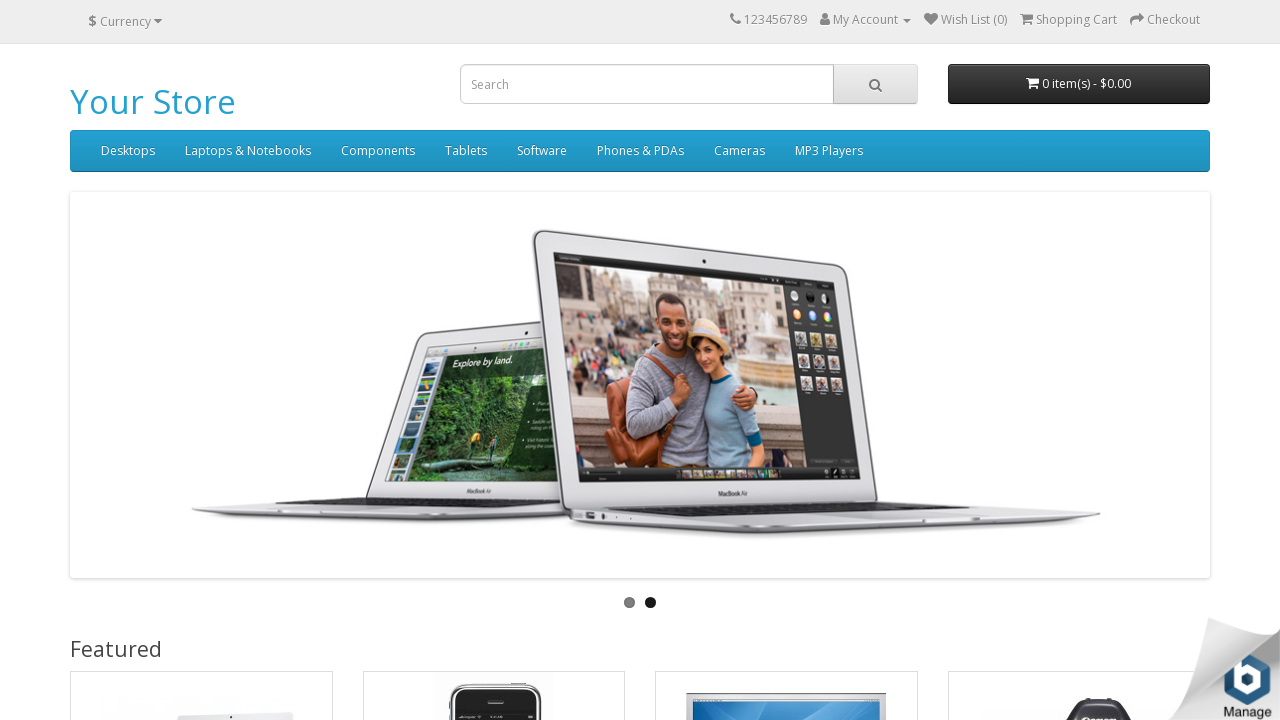

Clicked on Desktops dropdown in the navigation bar at (128, 151) on a.dropdown-toggle:has-text('Desktops')
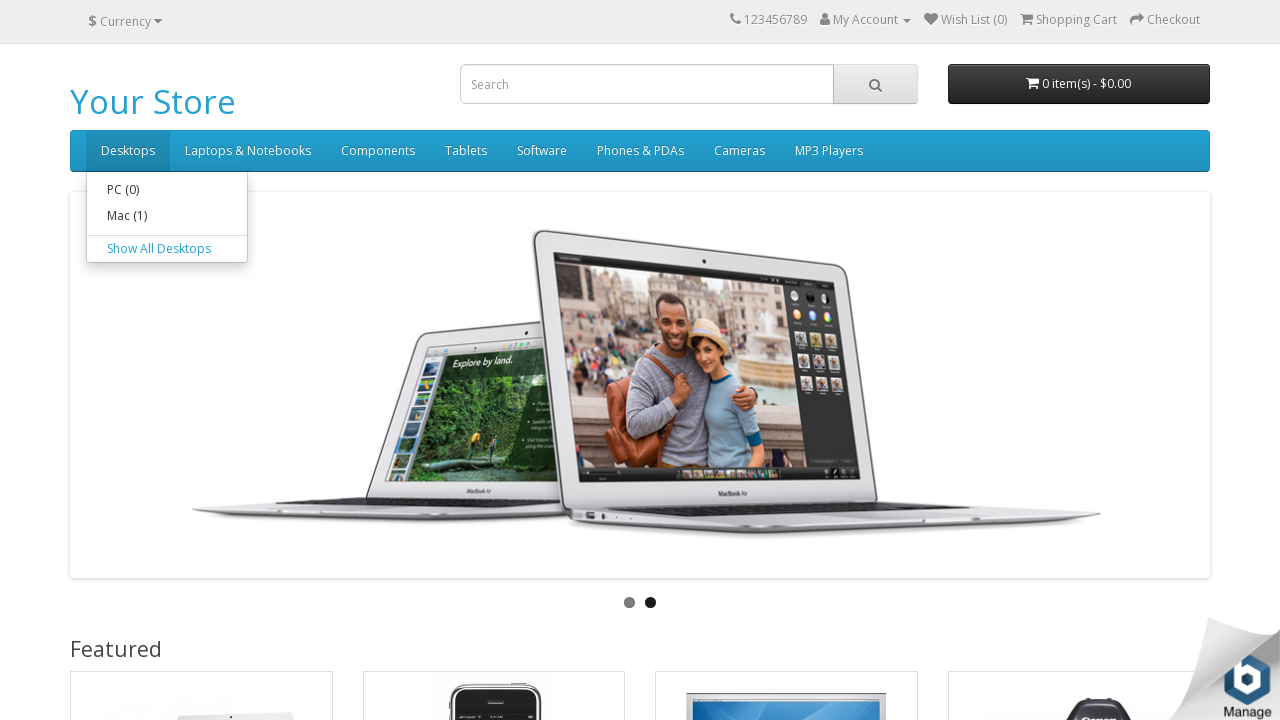

Clicked on Mac category link at (167, 216) on a:has-text('Mac (1)')
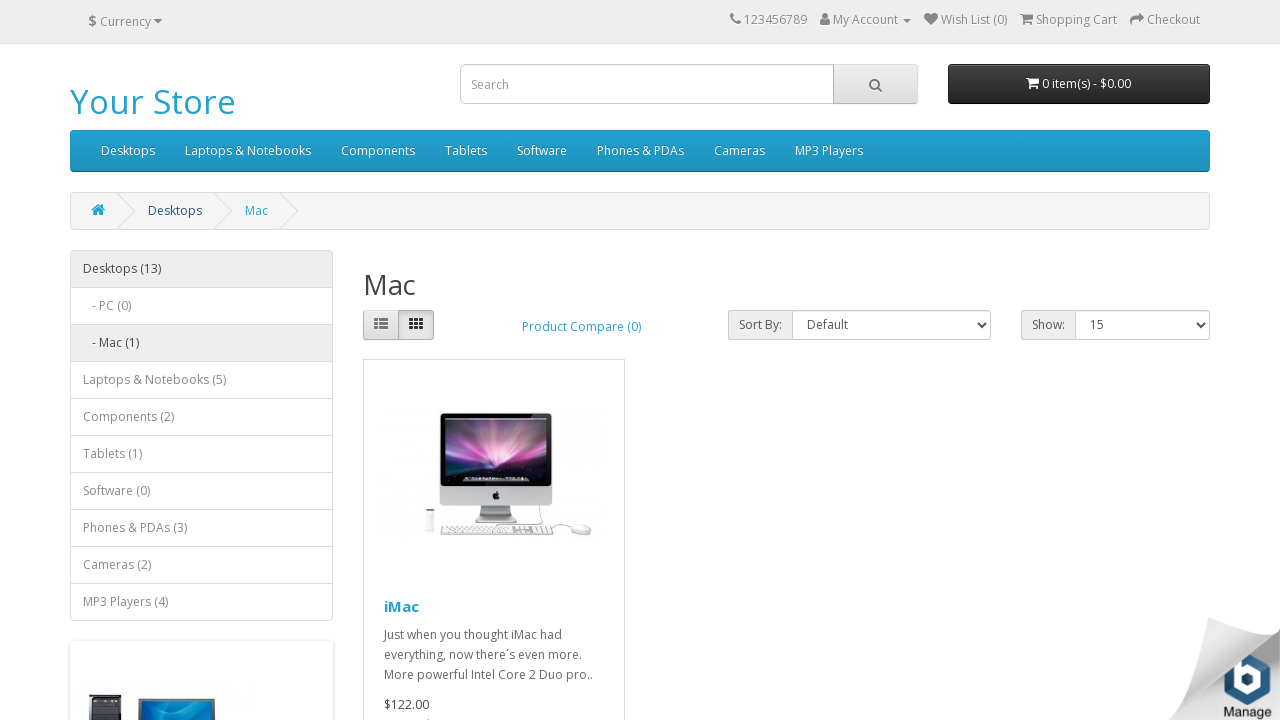

Scrolled down to see the product price
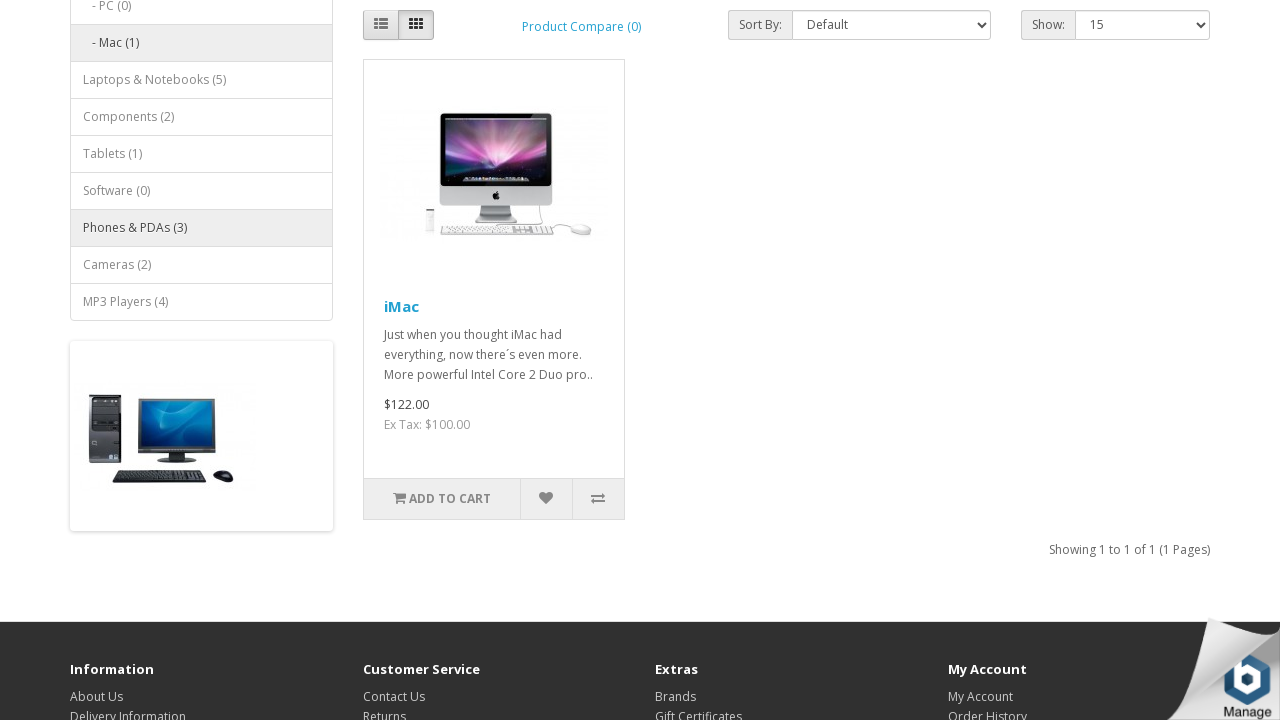

Price element loaded, initial Dollar price visible
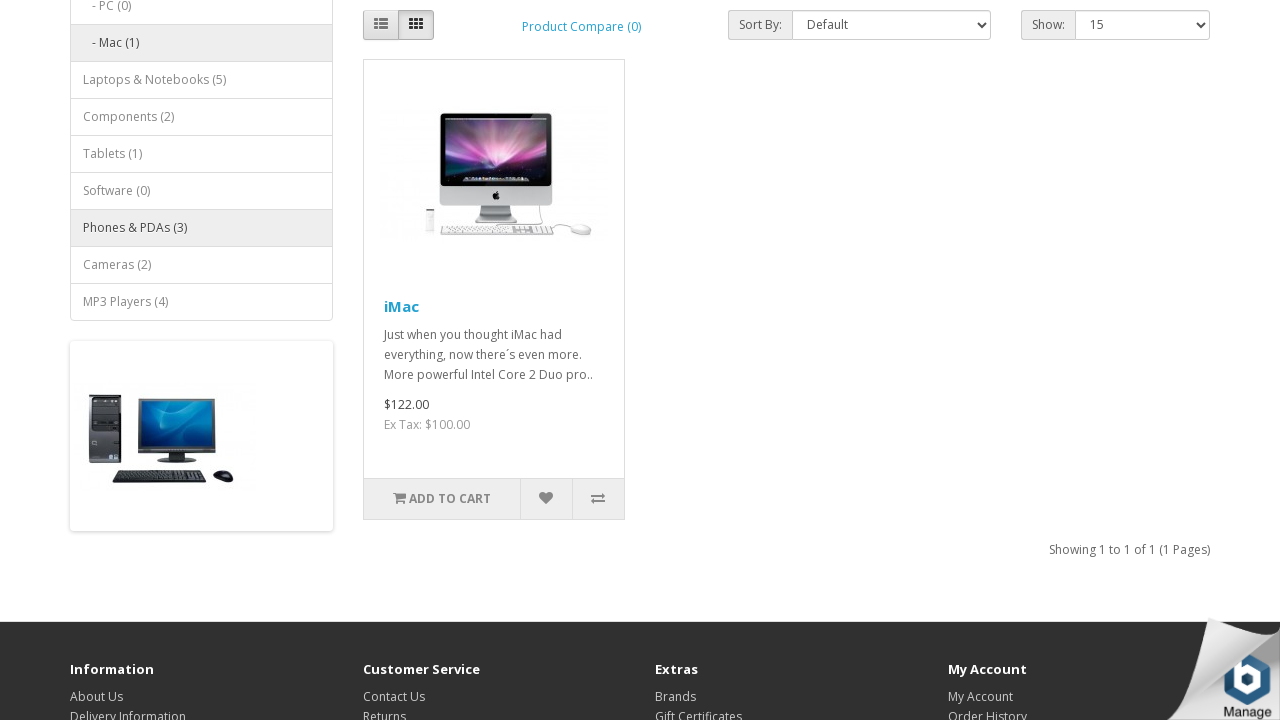

Clicked on currency dropdown button at (125, 21) on .btn-group button.dropdown-toggle
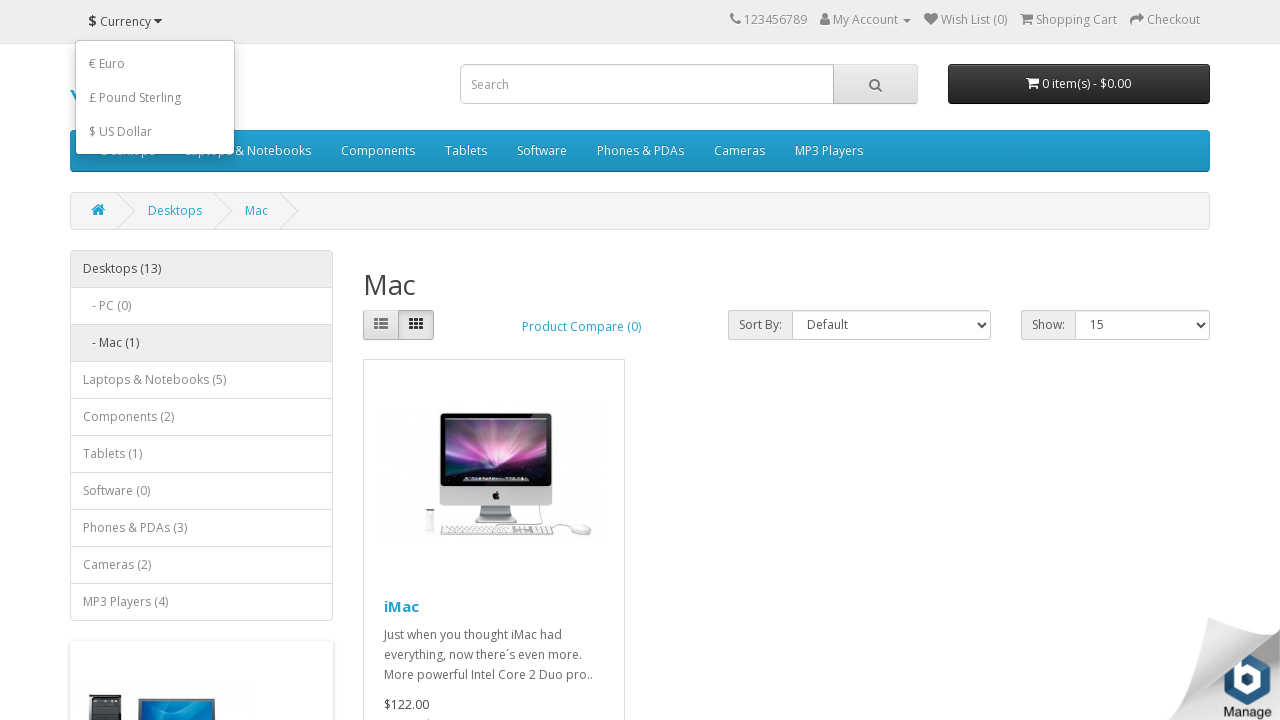

Selected Euro currency from dropdown at (155, 63) on button:has-text('€ Euro')
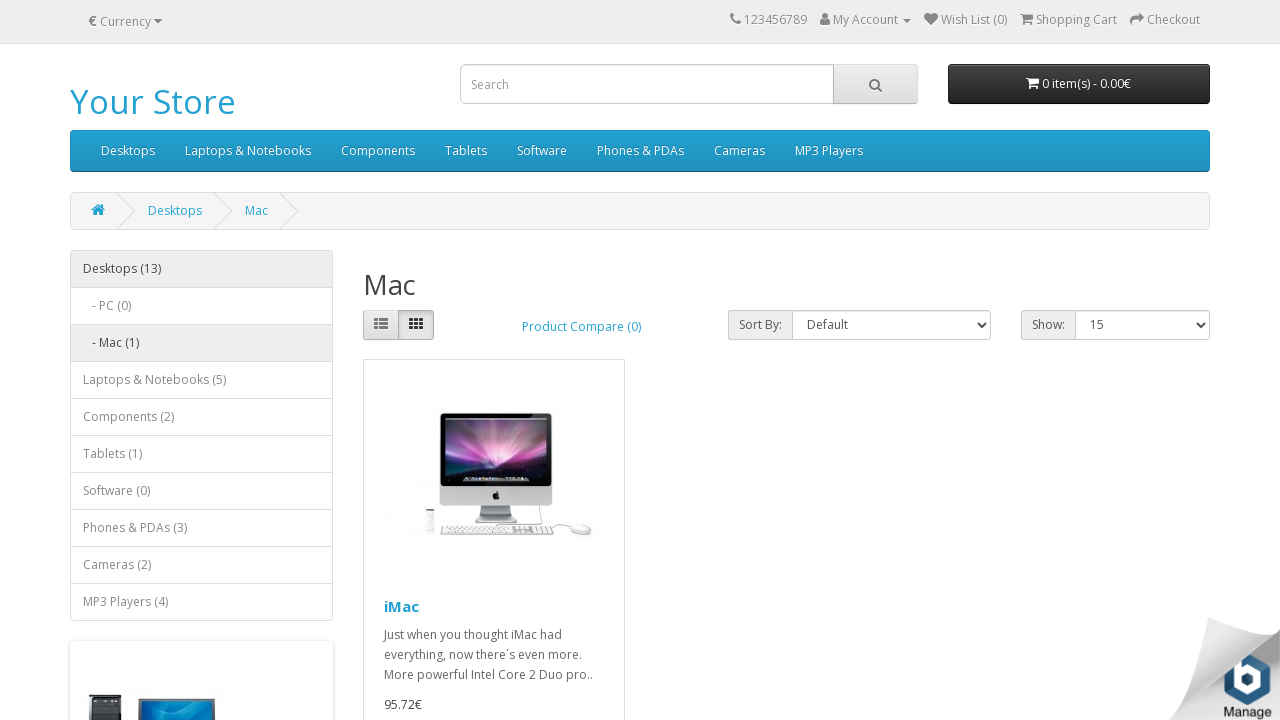

Scrolled down to see price in Euros
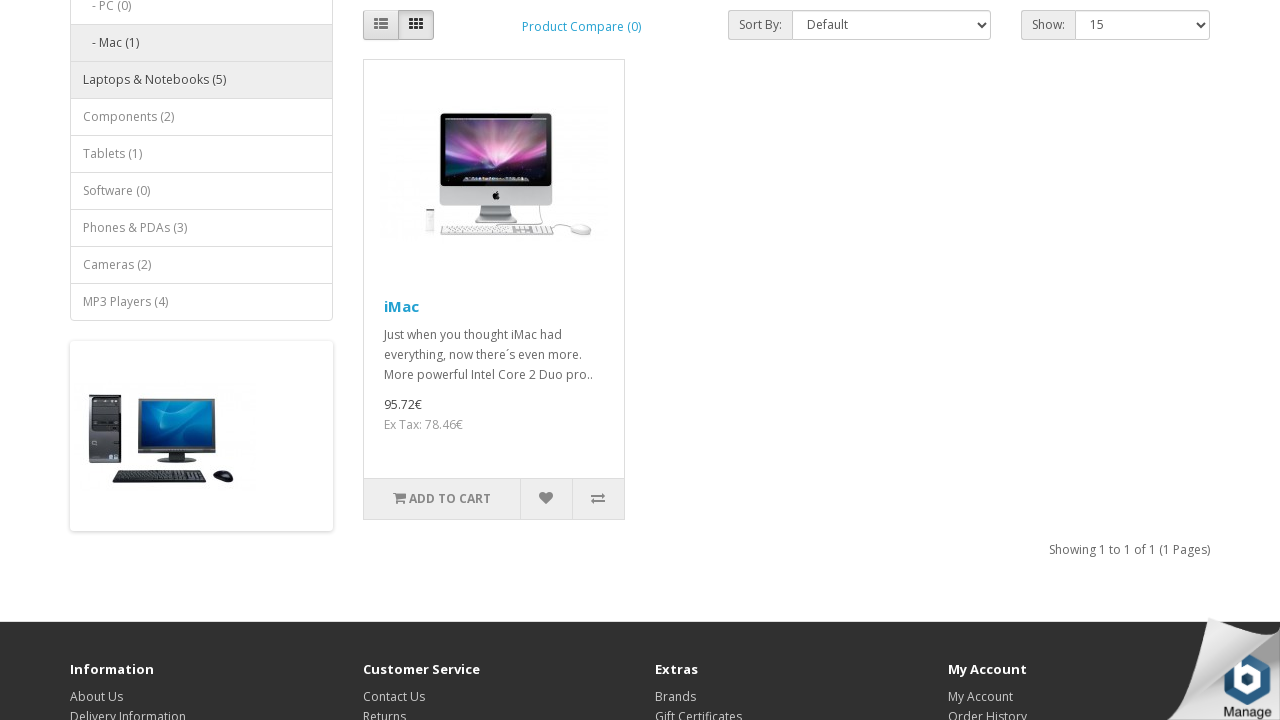

Price updated to Euro currency
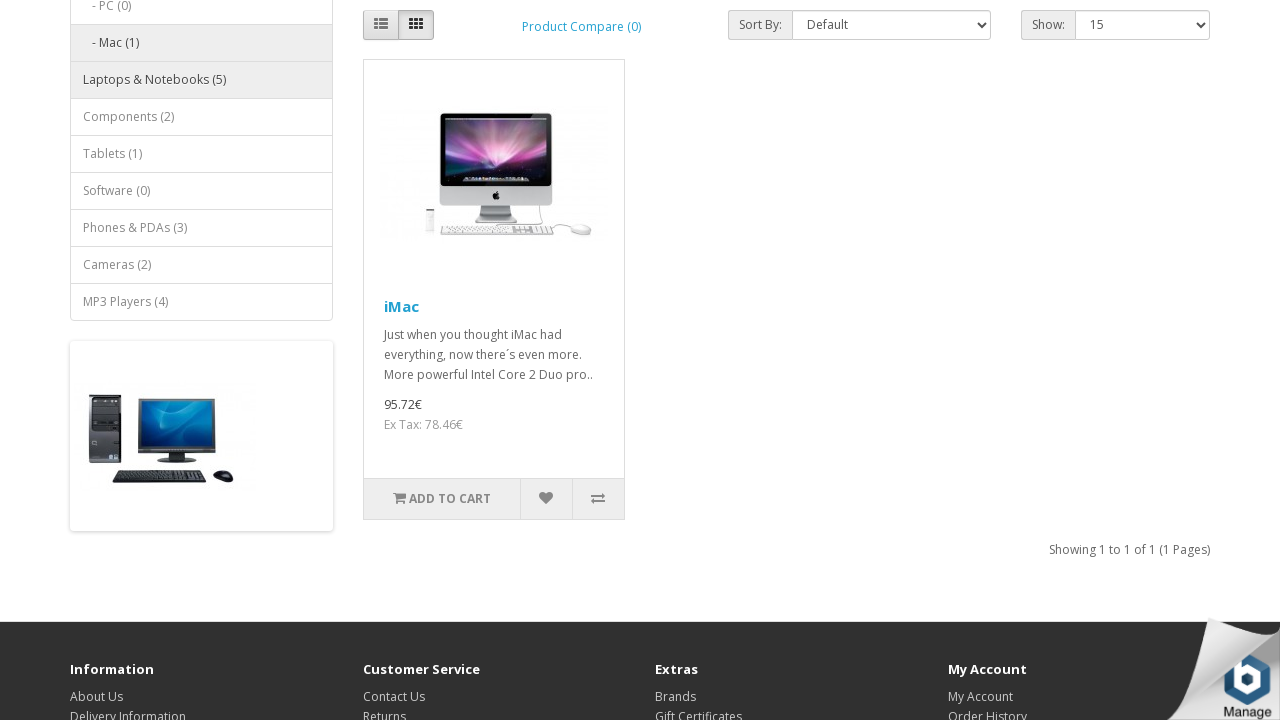

Clicked on currency dropdown button again at (125, 21) on .btn-group button.dropdown-toggle
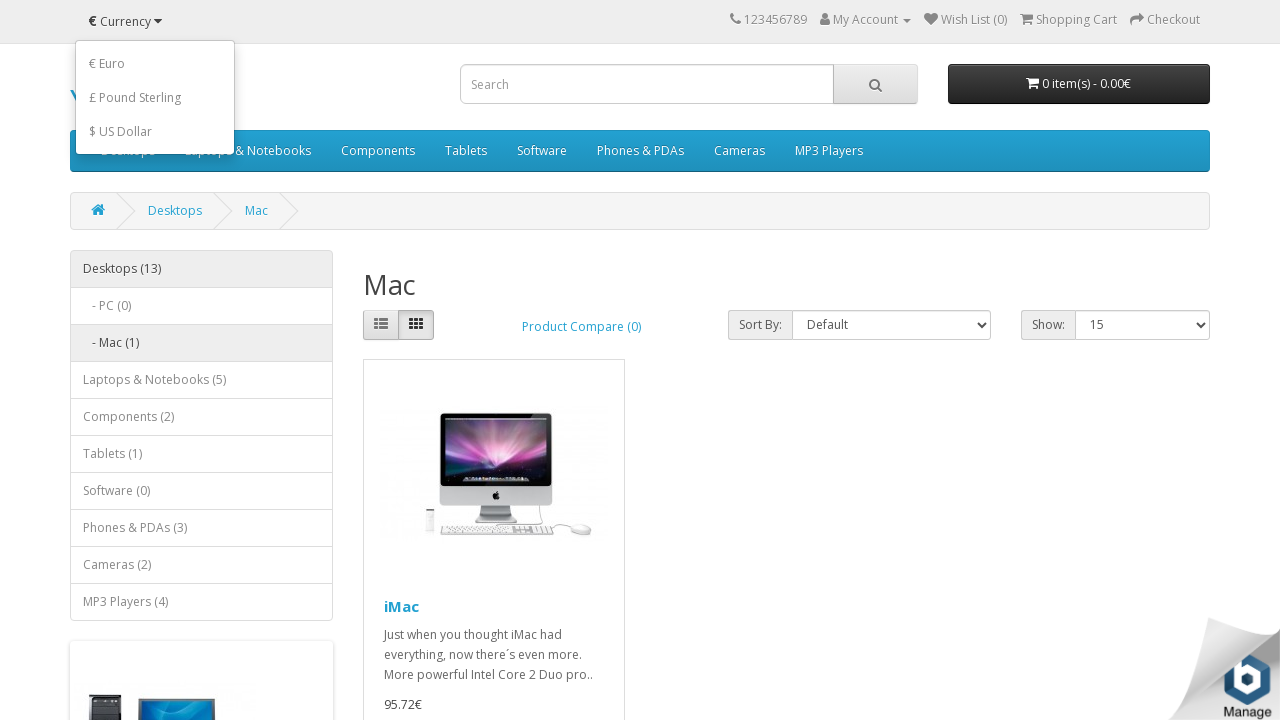

Selected Pound Sterling currency from dropdown at (155, 97) on button:has-text('£ Pound Sterling')
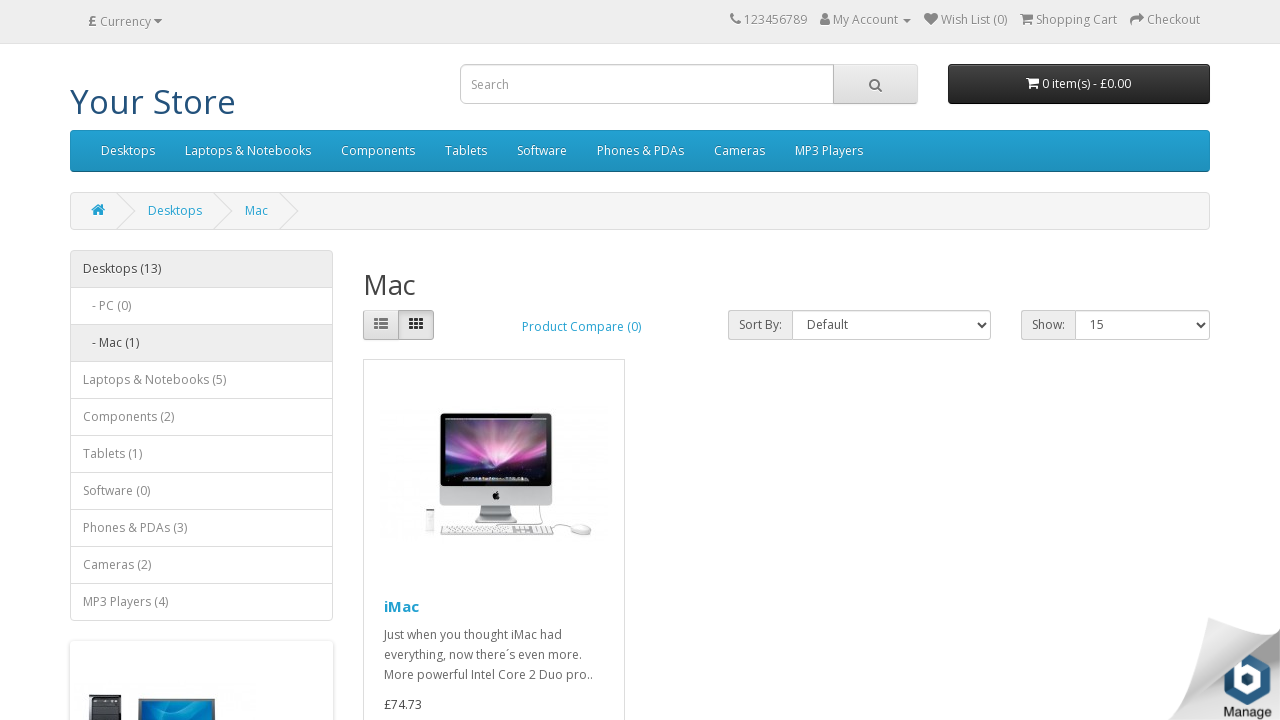

Scrolled down to see price in Pounds Sterling
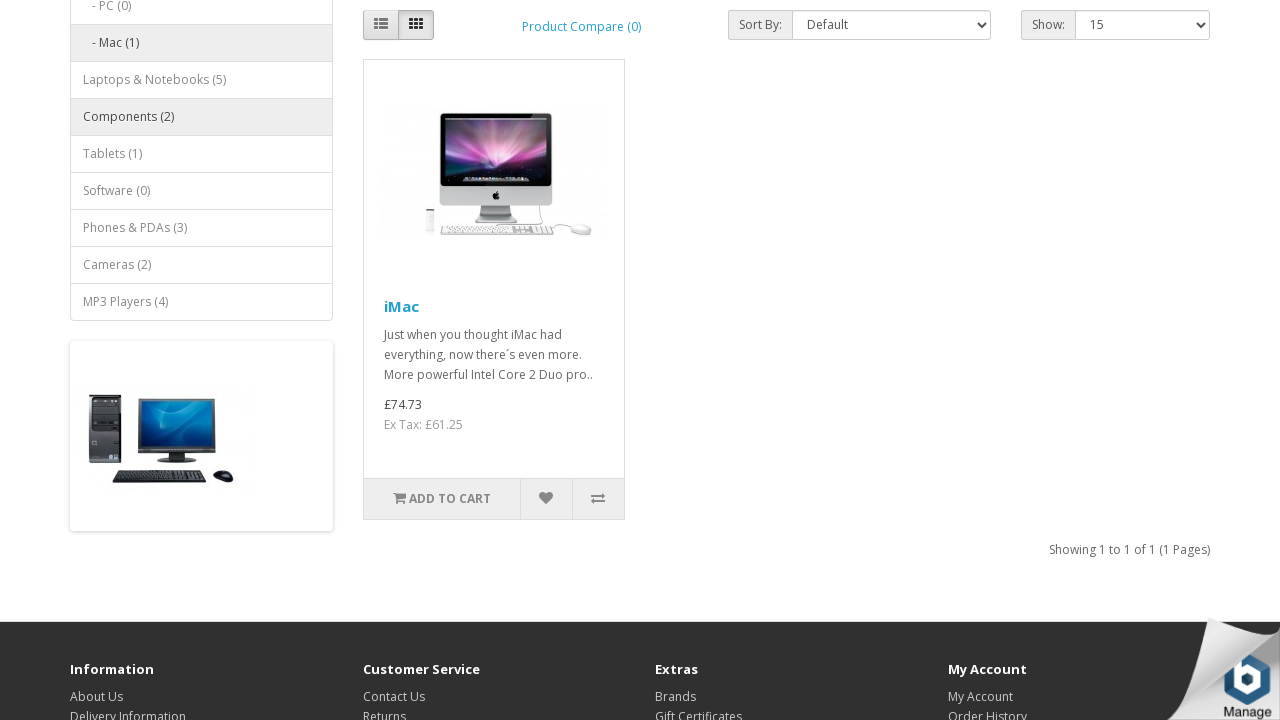

Price updated to Pound Sterling currency
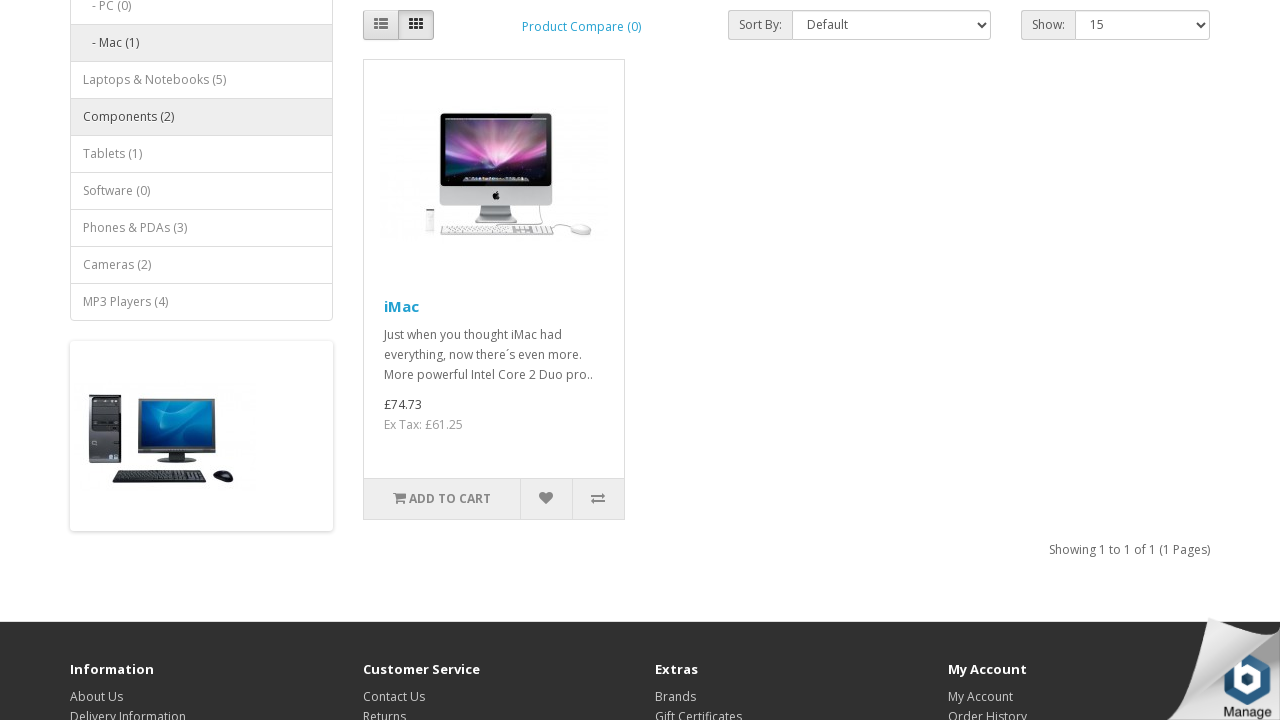

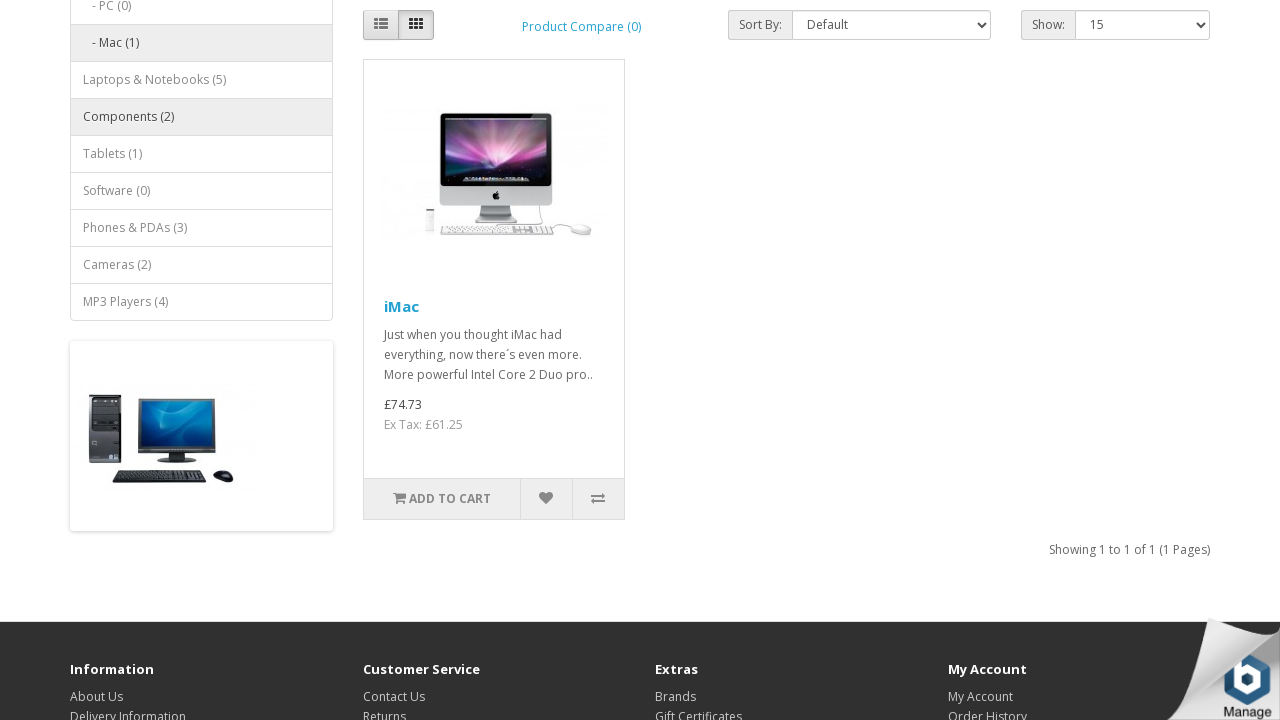